Tests right-click functionality on a button element by performing a context click action

Starting URL: https://demoqa.com/buttons

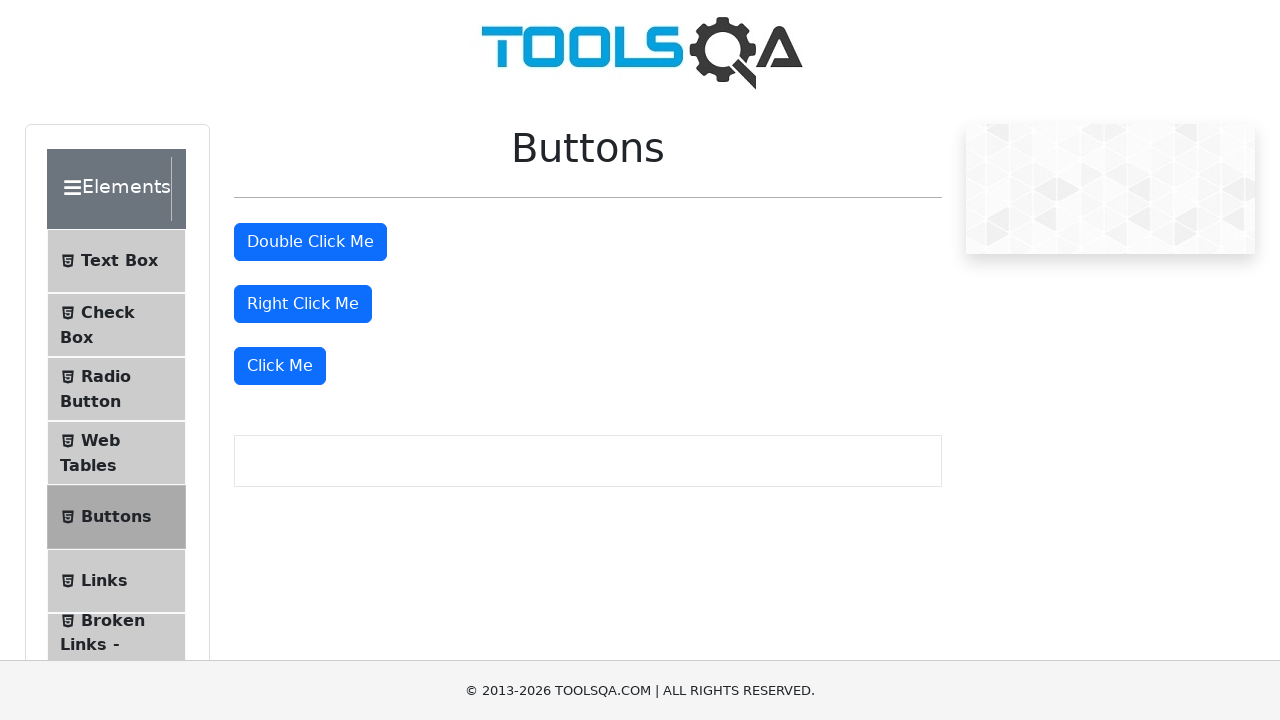

Scrolled right-click button into view
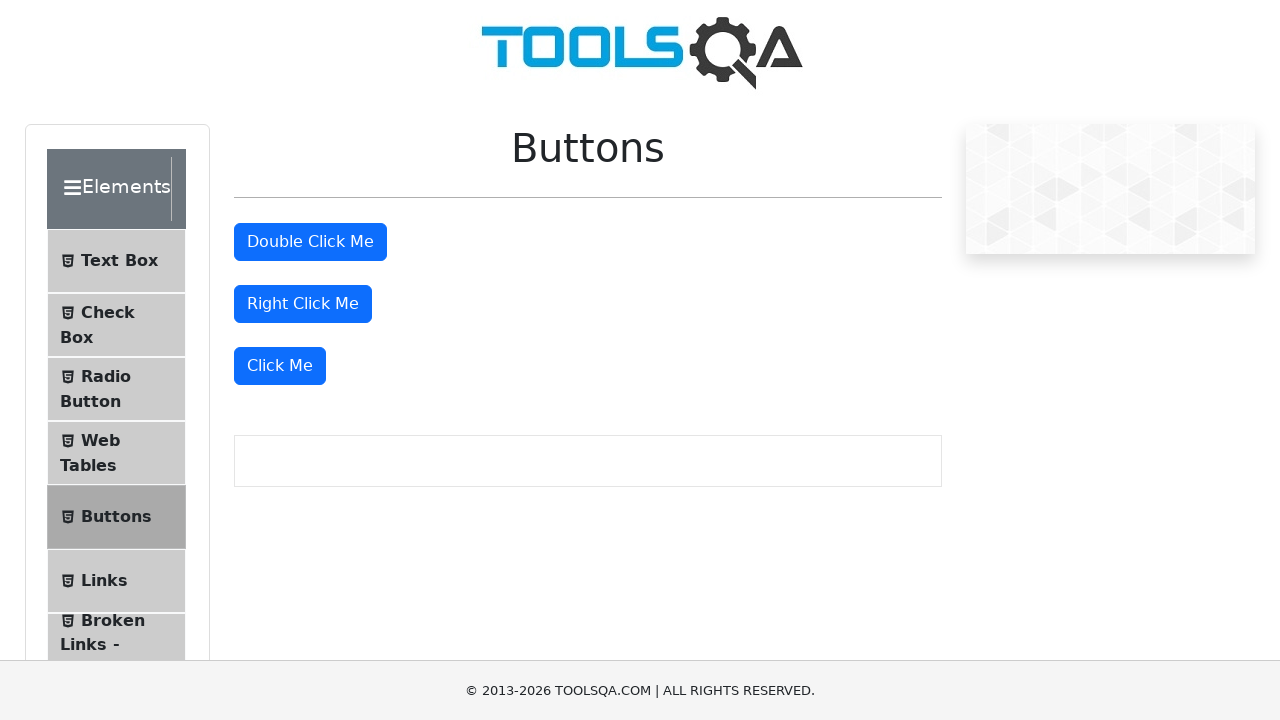

Performed right-click on the button element at (303, 304) on #rightClickBtn
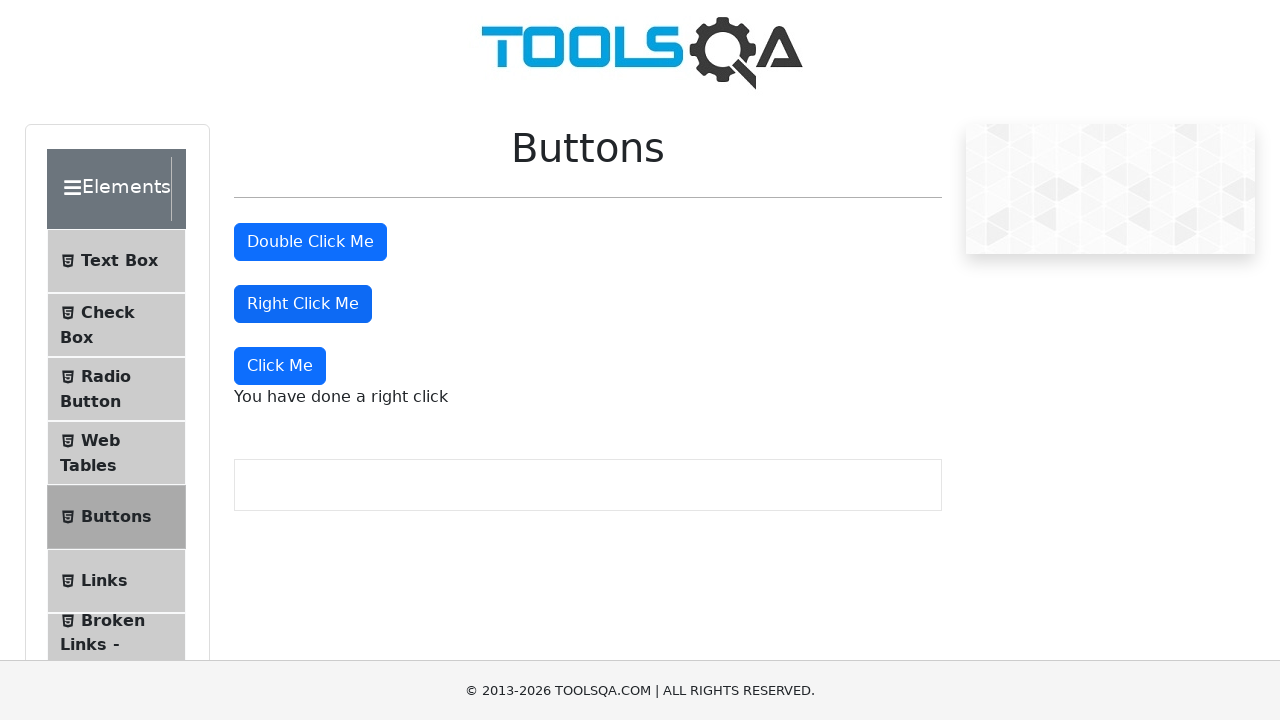

Waited 1 second to observe right-click result
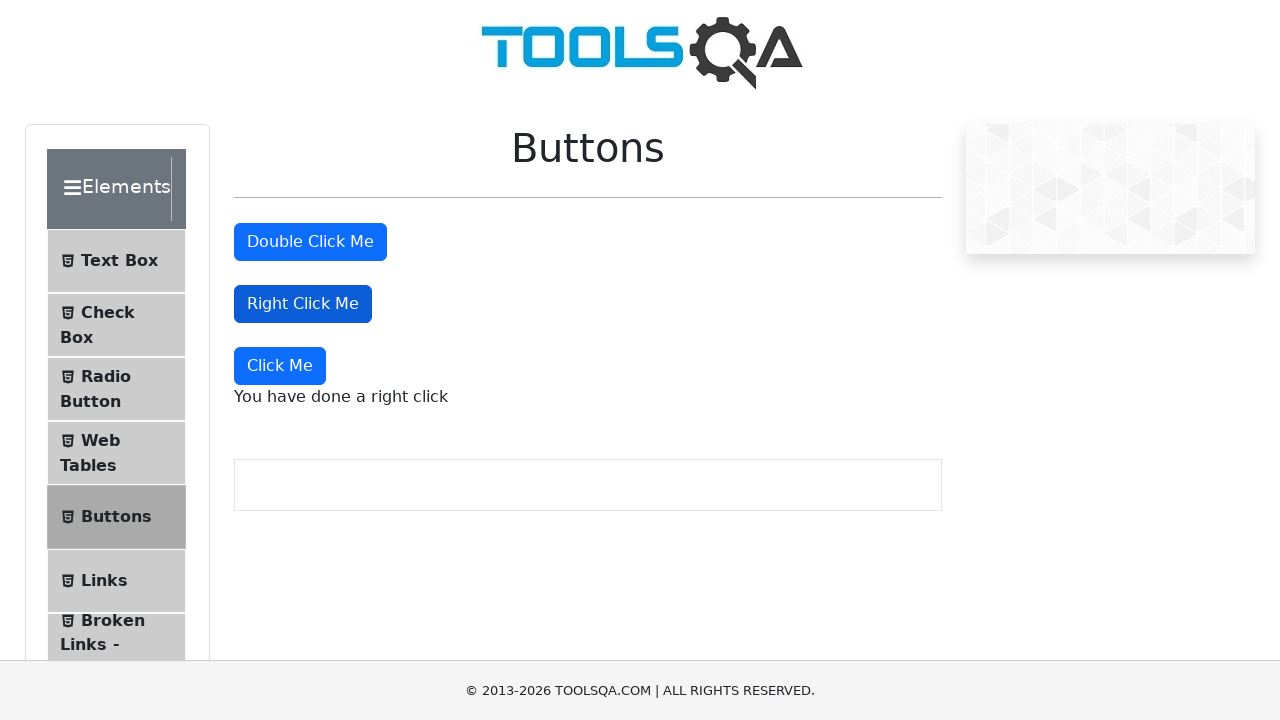

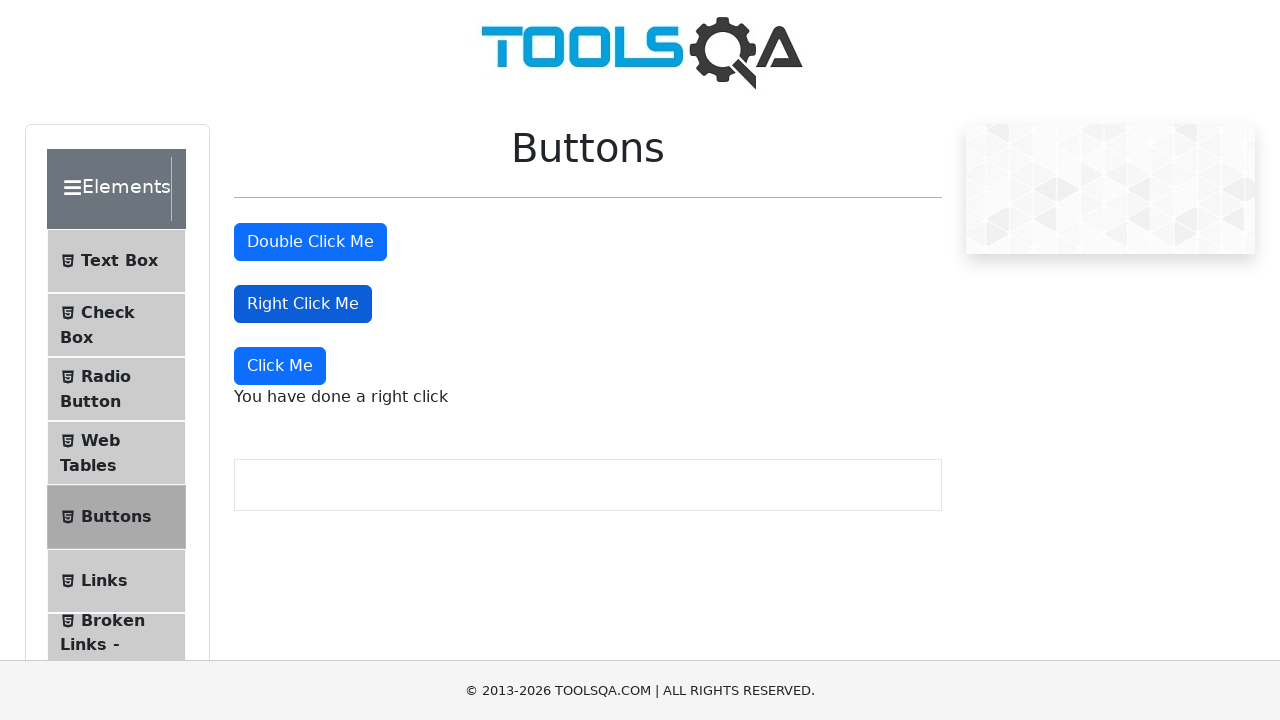